Tests checkbox functionality by verifying initial state, clicking a checkbox, and verifying the selected state

Starting URL: https://rahulshettyacademy.com/dropdownsPractise/

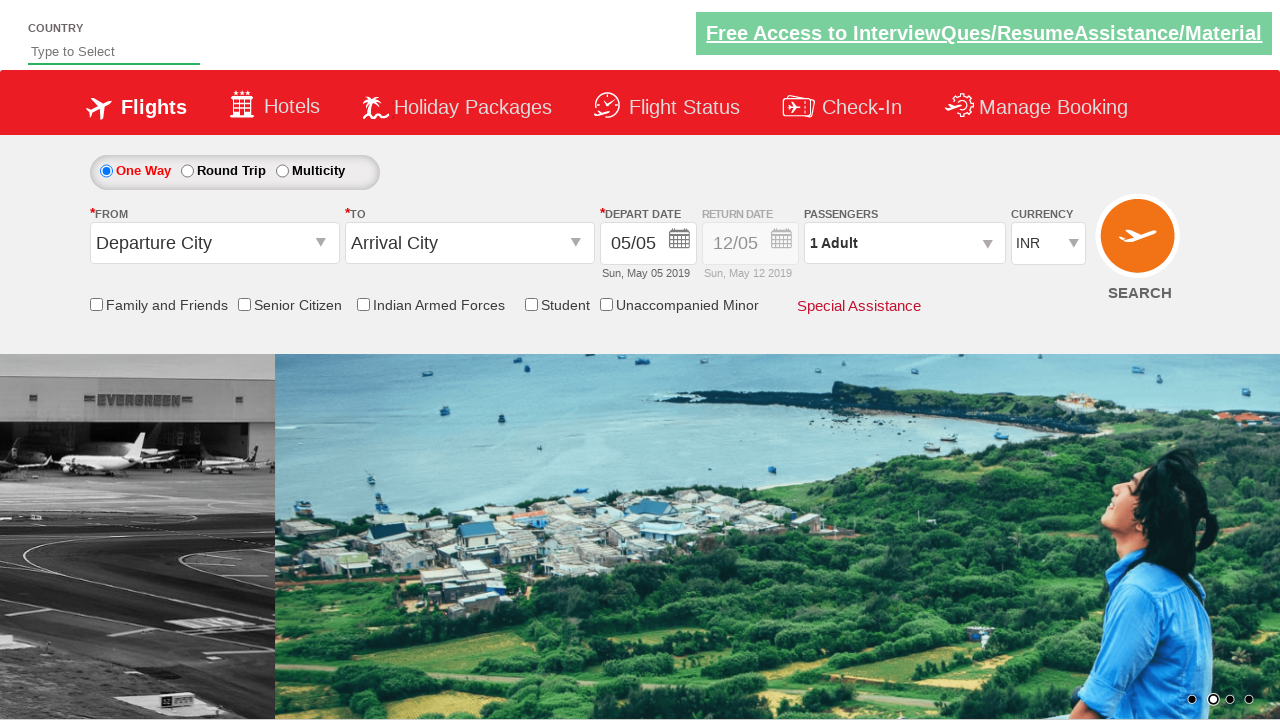

Navigated to the dropdown practice page
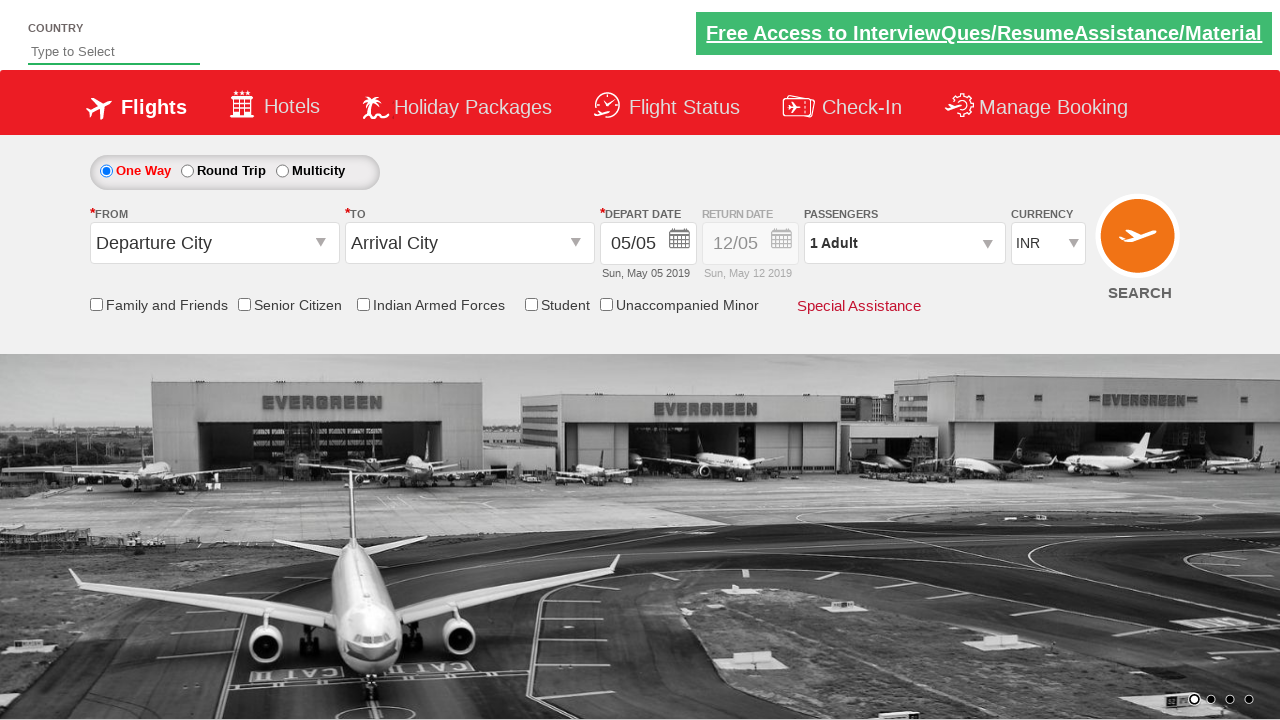

Located the friends and family checkbox element
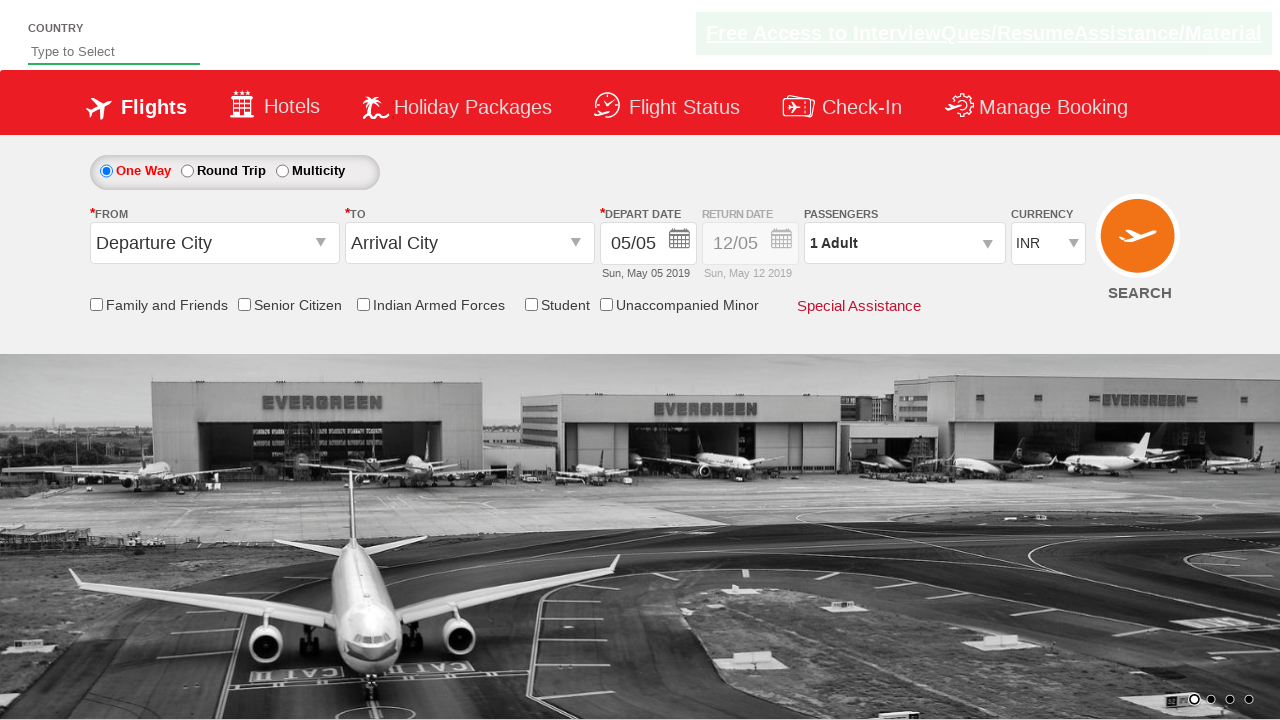

Verified checkbox is initially unchecked
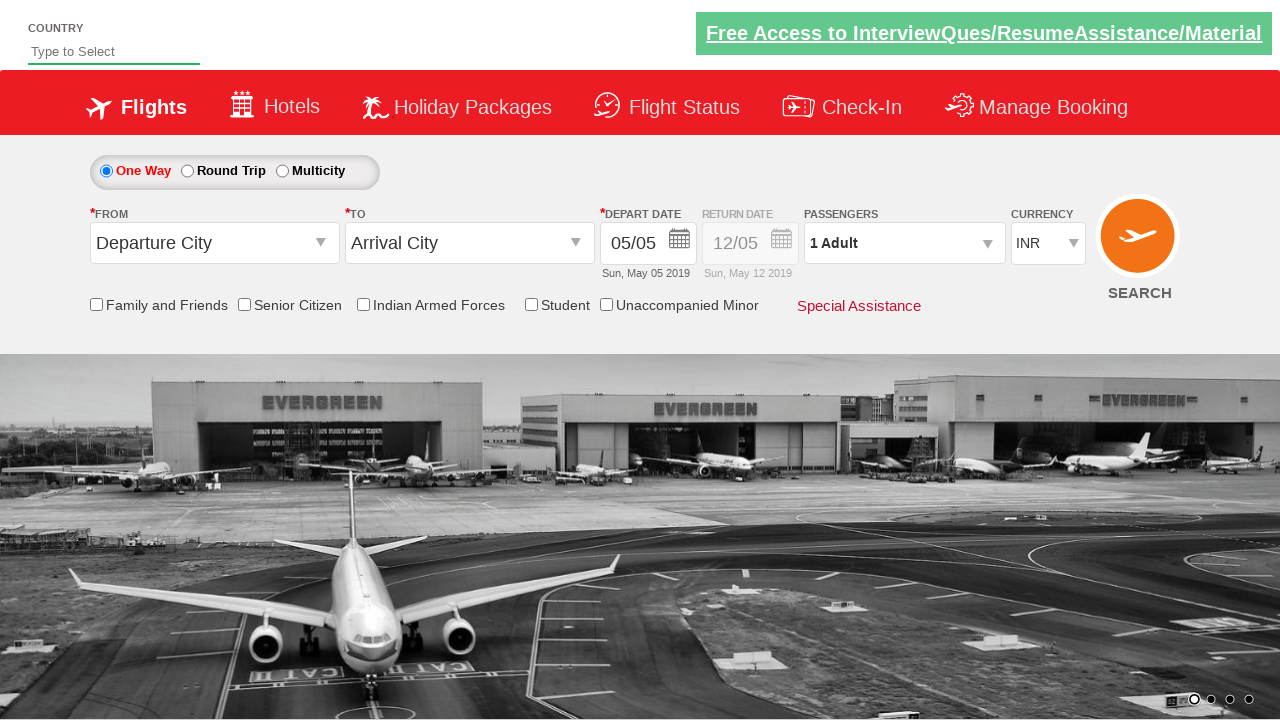

Clicked the checkbox to select it at (96, 304) on #ctl00_mainContent_chk_friendsandfamily
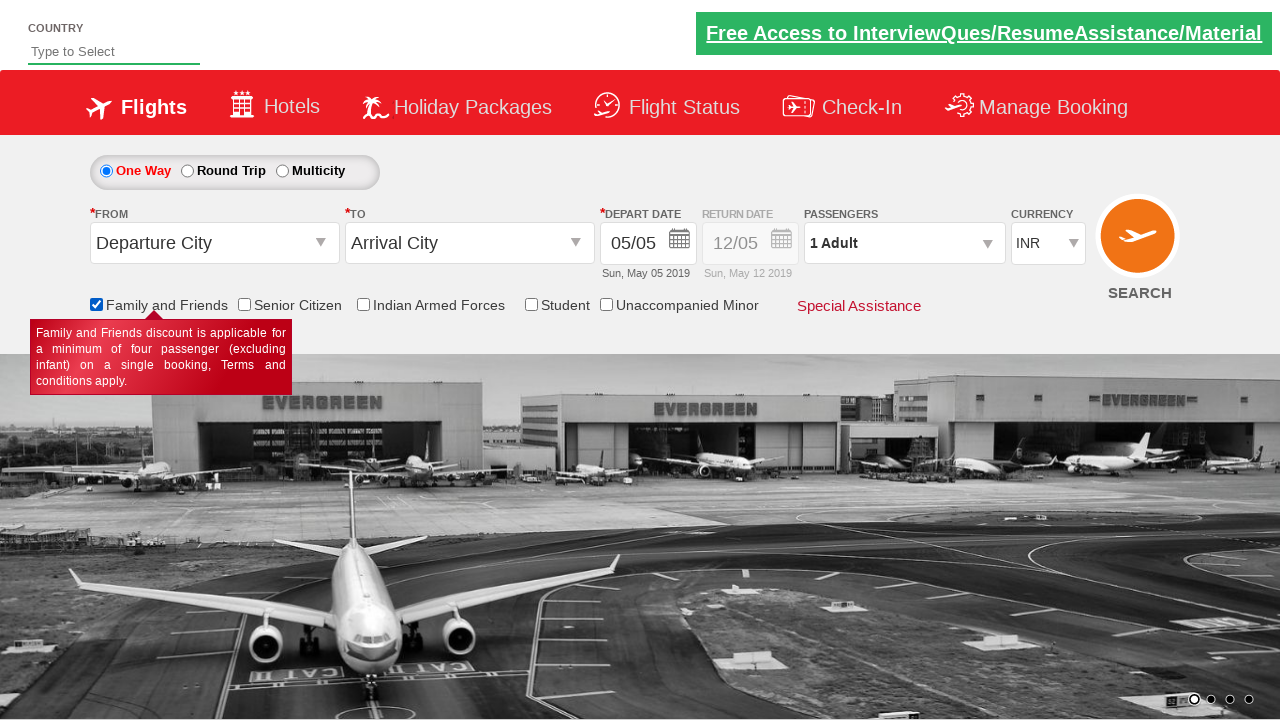

Verified checkbox is now checked after clicking
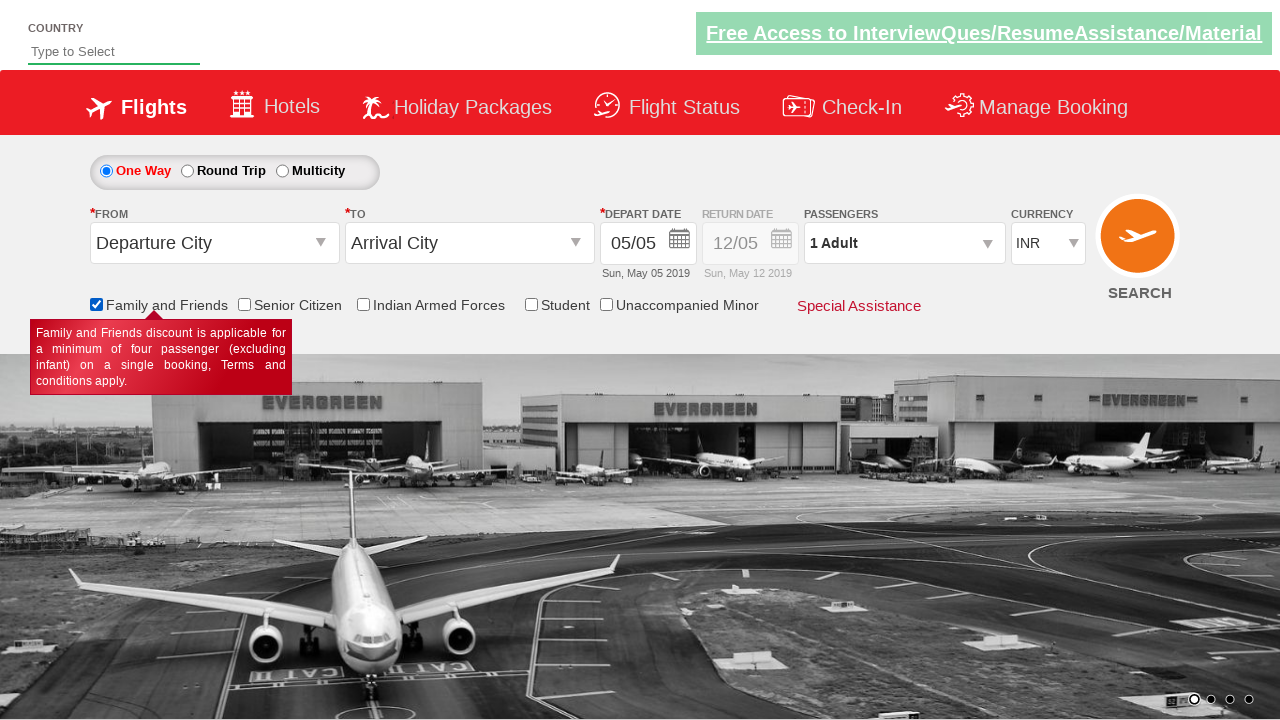

Counted total checkboxes on page: 6
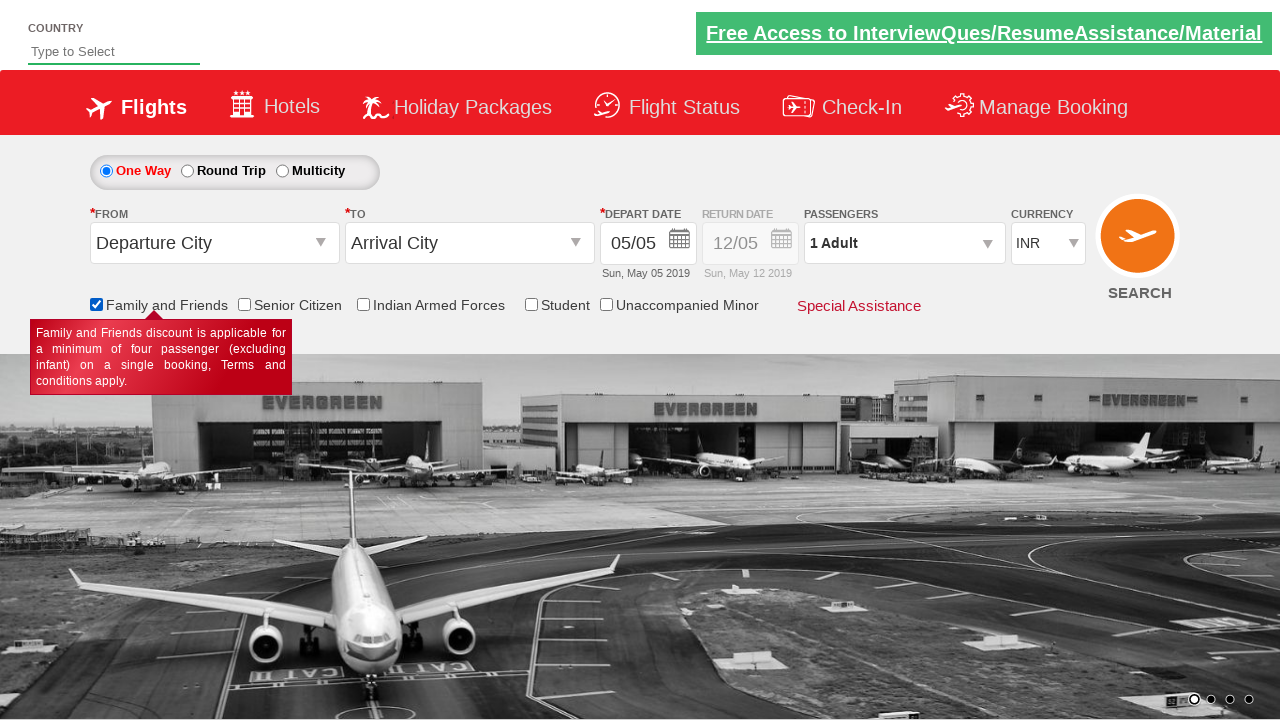

Printed total checkbox count: 6
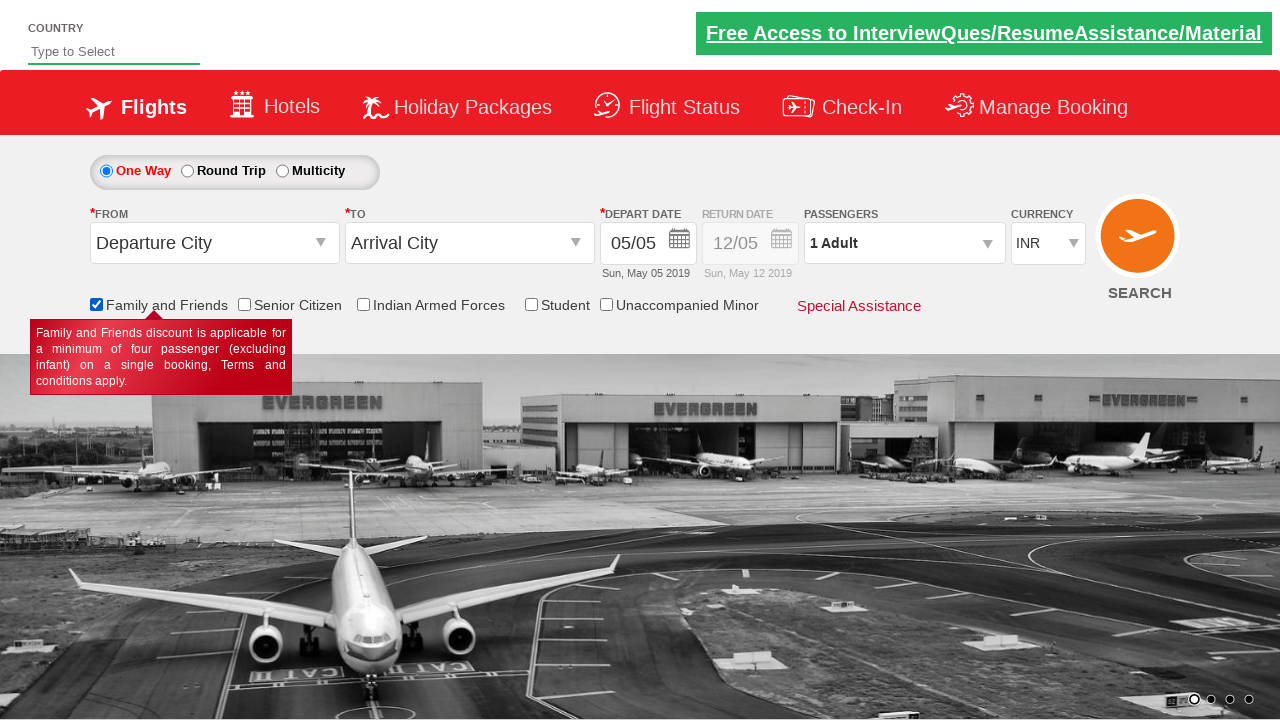

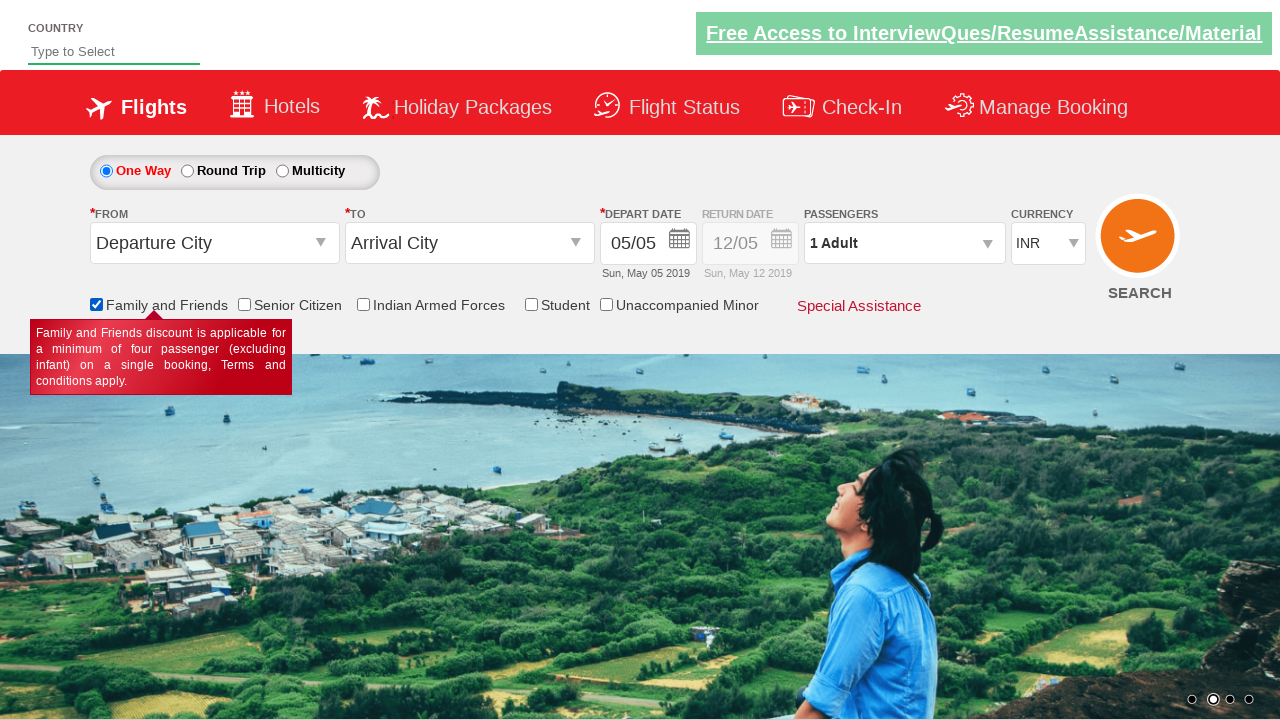